Tests large modal dialog by clicking the show button, waiting for the modal to appear, and then closing it

Starting URL: https://demoqa.com/modal-dialogs

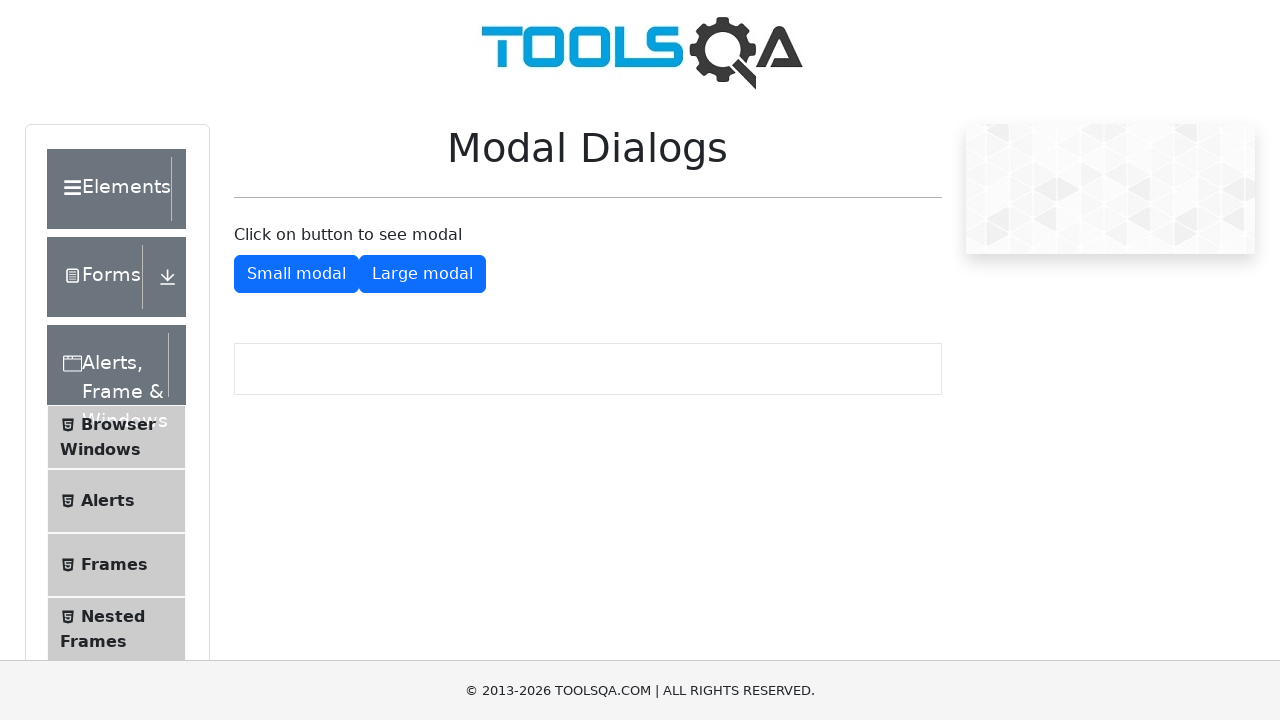

Clicked show large modal button at (422, 274) on #showLargeModal
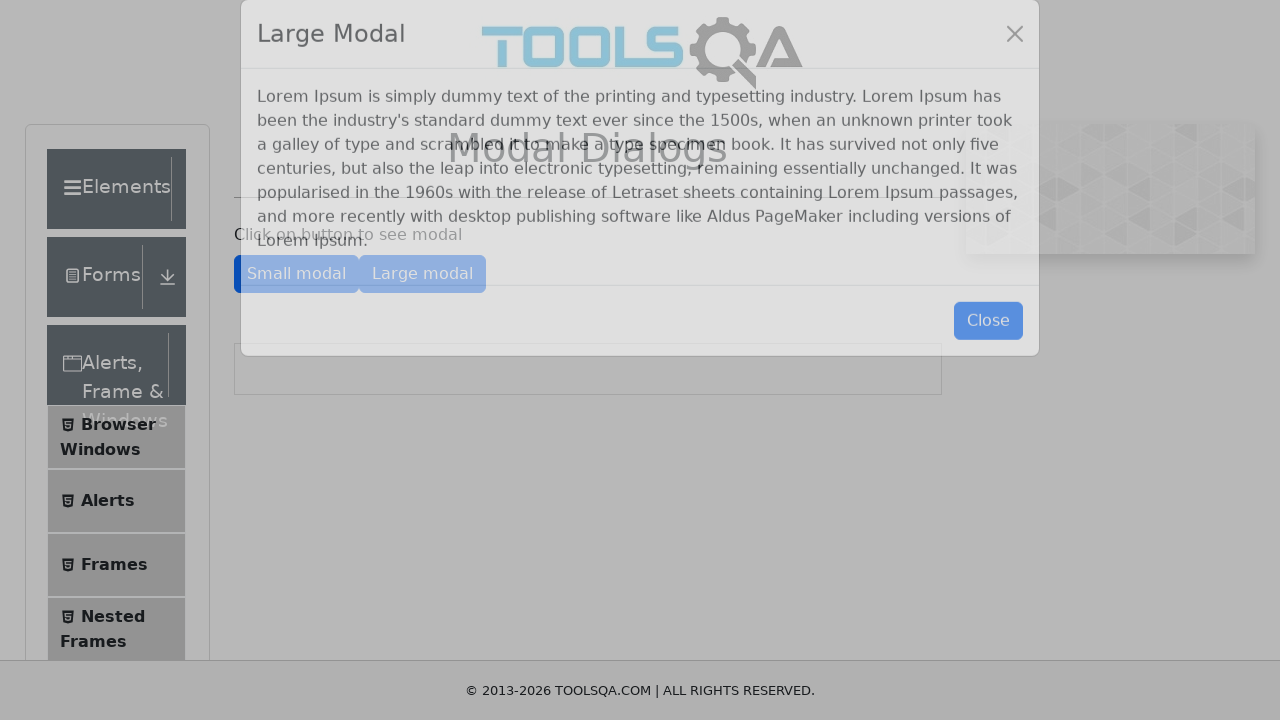

Large modal dialog appeared
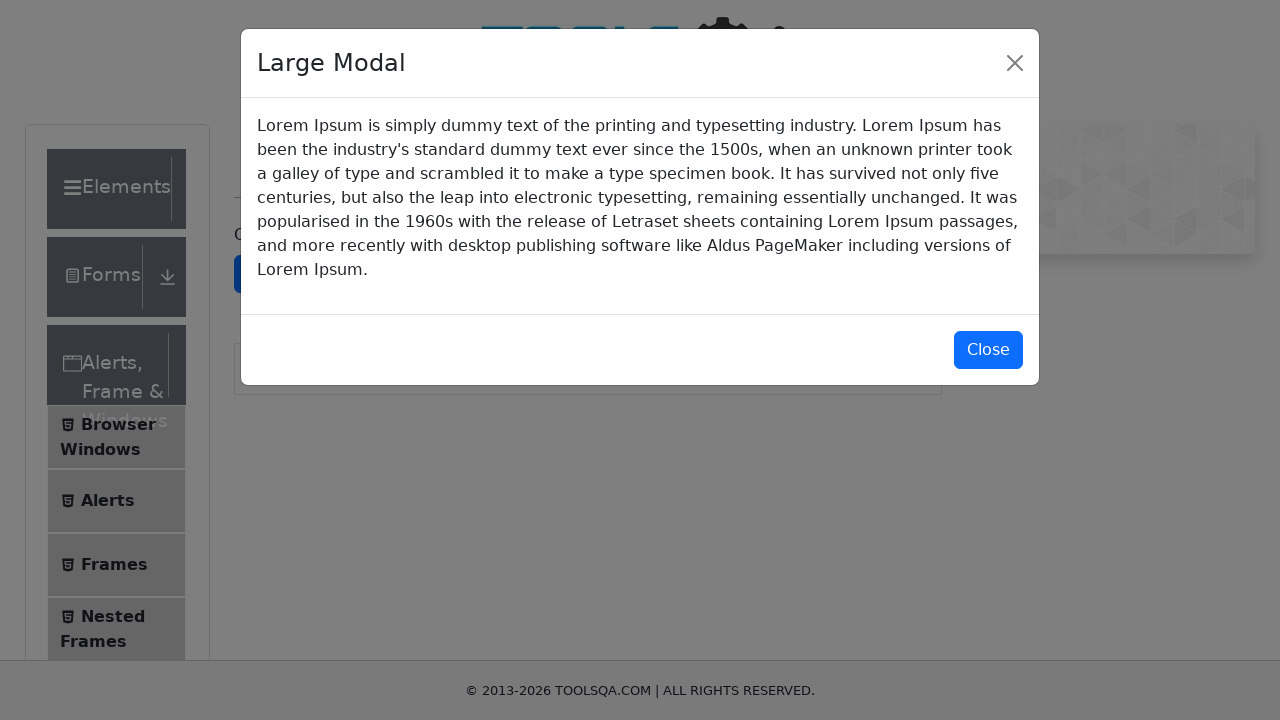

Clicked close button on large modal at (988, 350) on #closeLargeModal
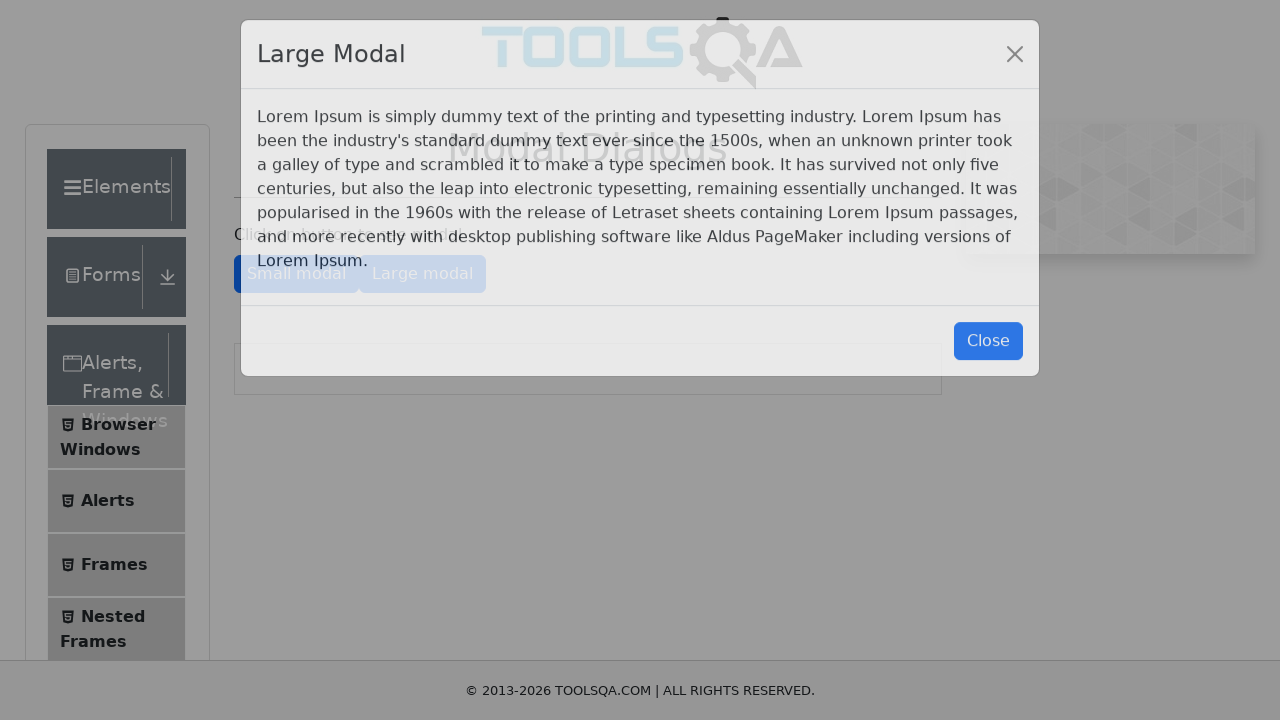

Large modal closed successfully
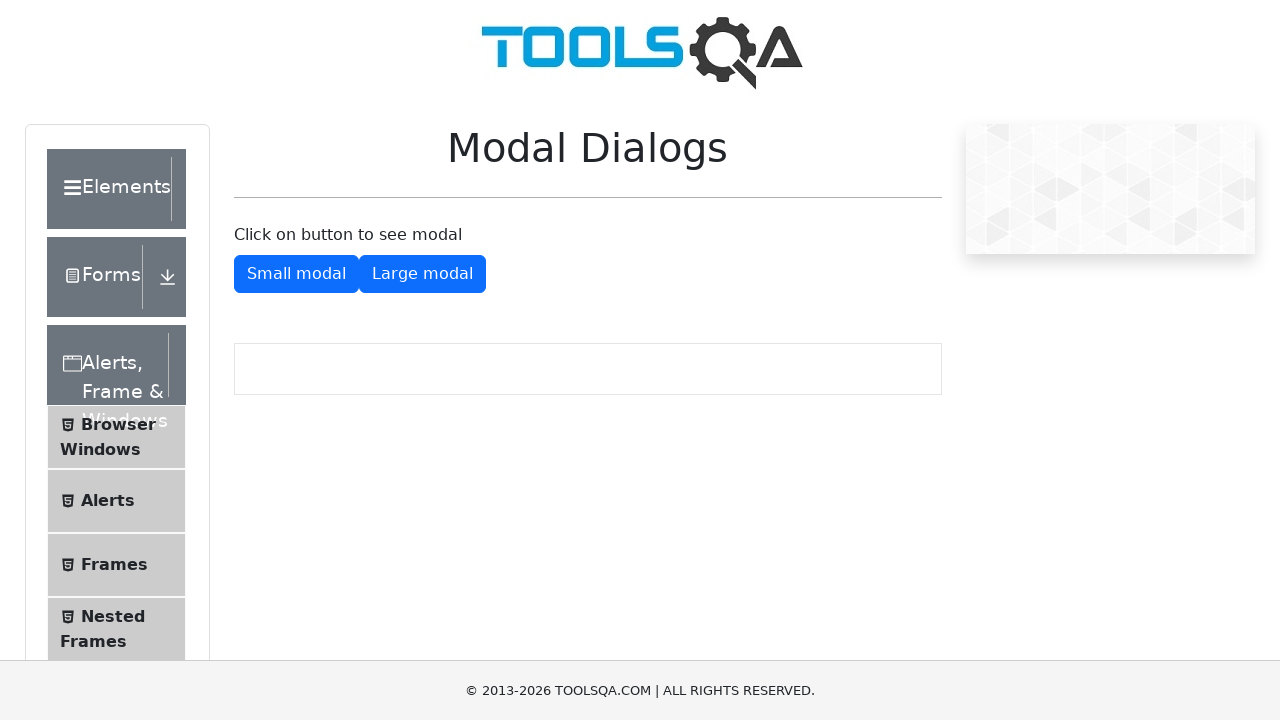

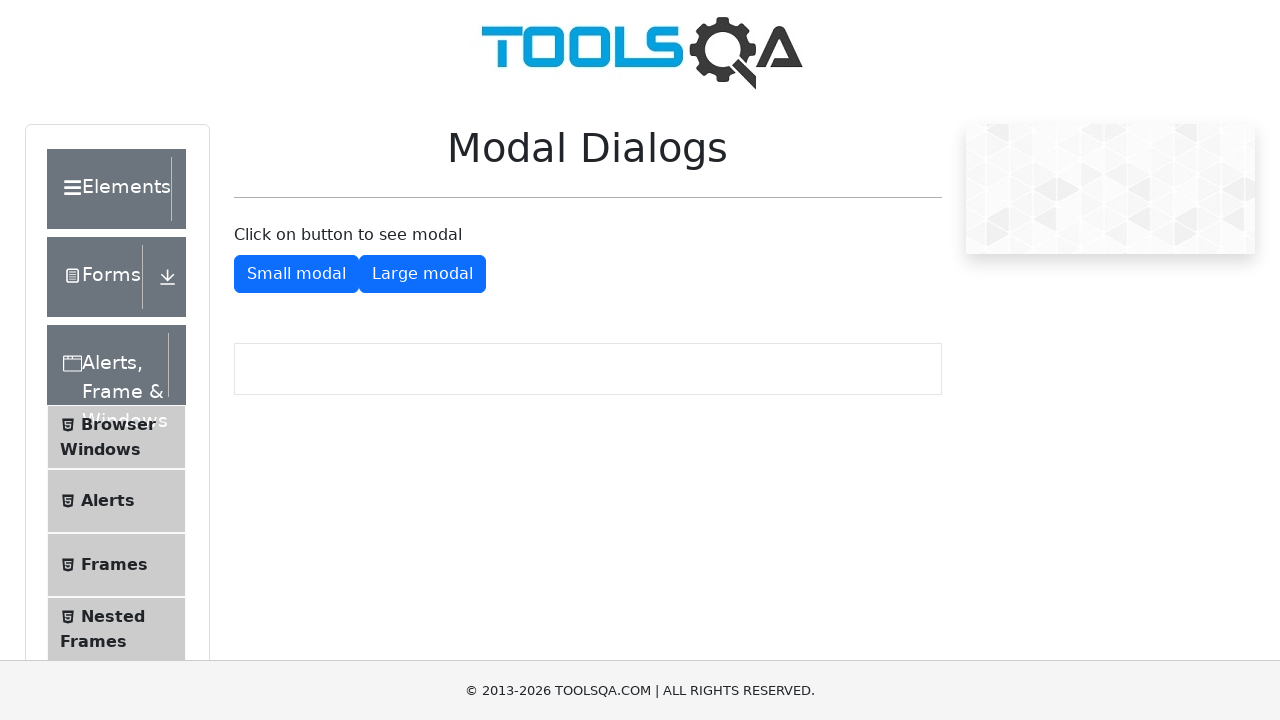